Tests accepting a JavaScript alert by clicking the alert button, accepting the alert, and verifying the result message

Starting URL: https://the-internet.herokuapp.com/javascript_alerts

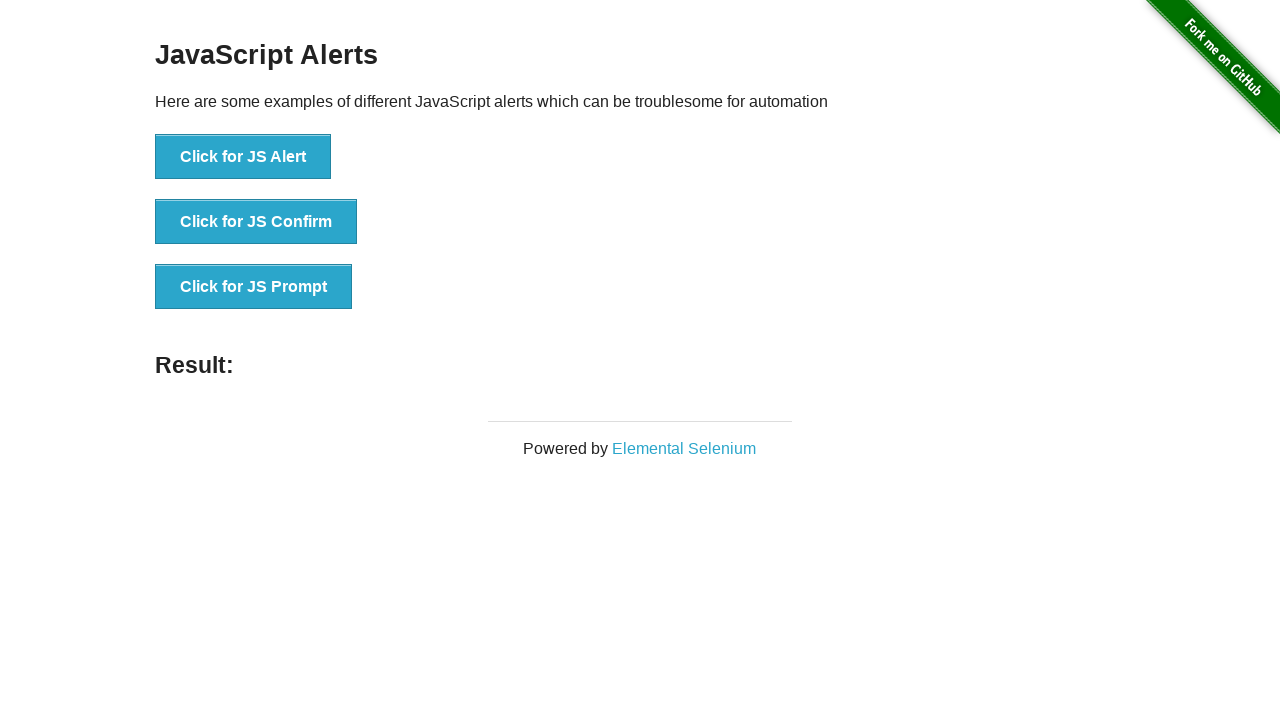

Clicked the 'Click for JS Alert' button at (243, 157) on xpath=//button[normalize-space()='Click for JS Alert']
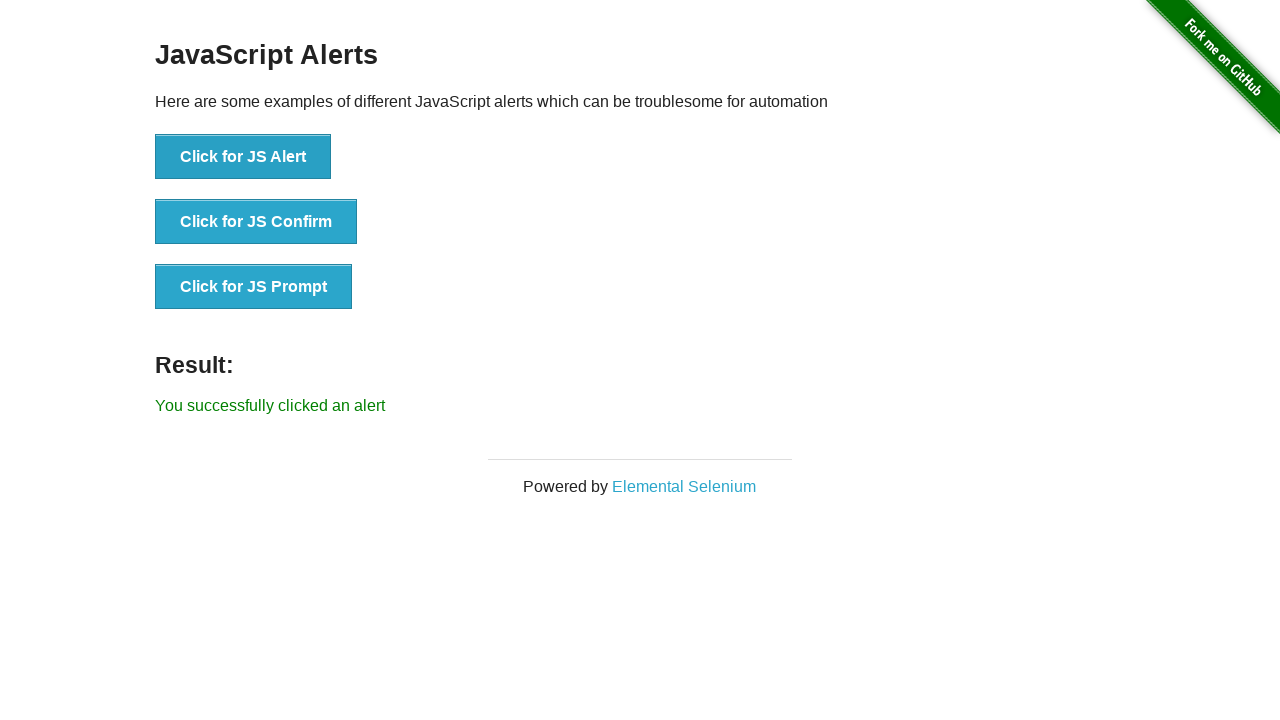

Set up dialog handler to accept the alert
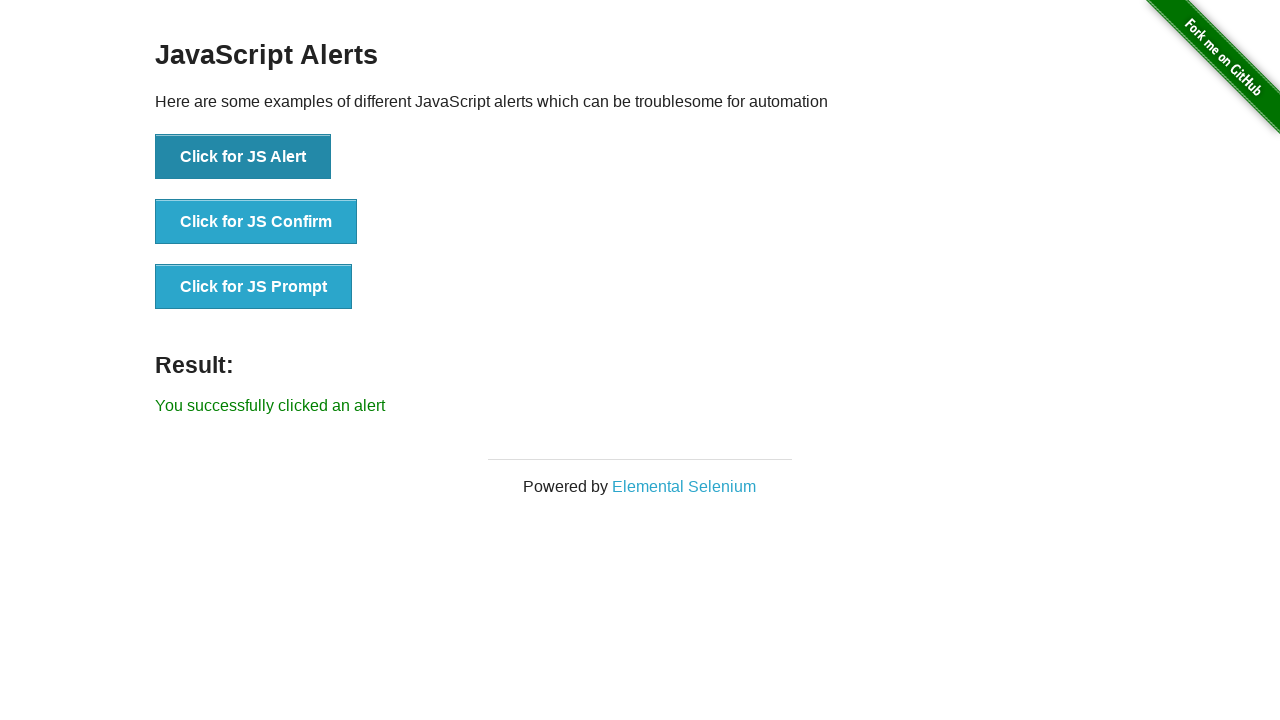

Result message appeared on page
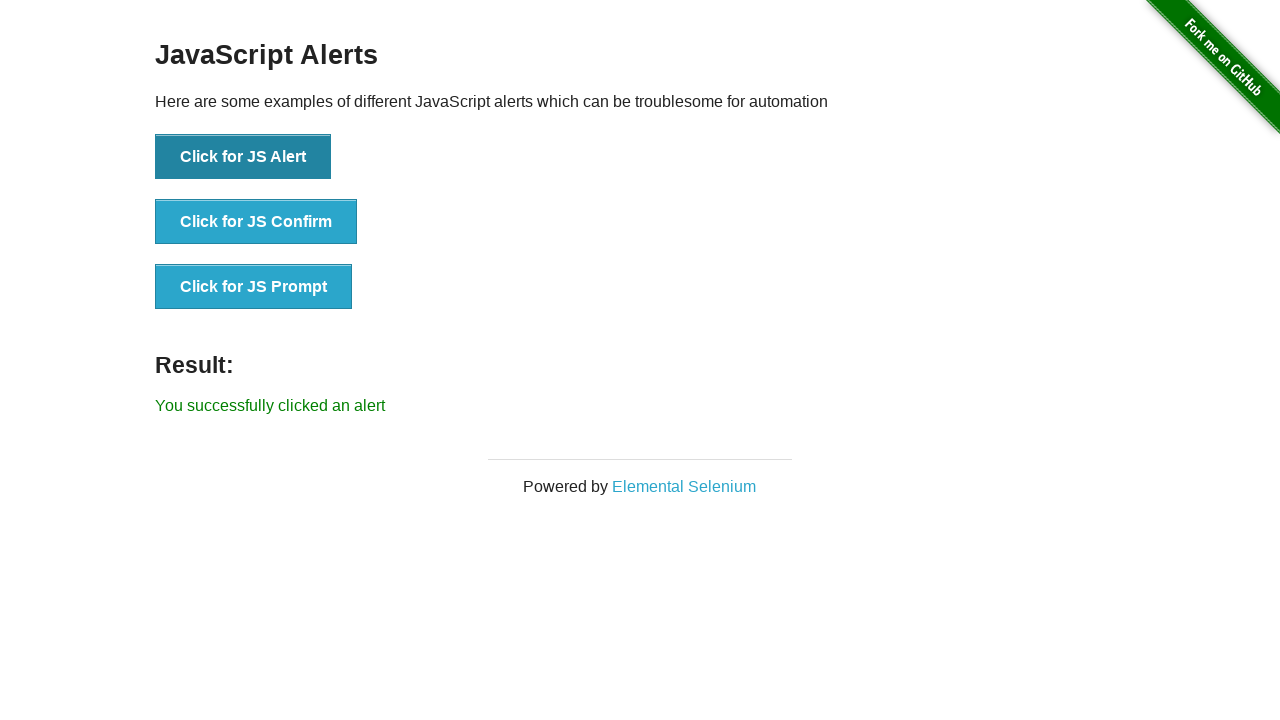

Retrieved result text content
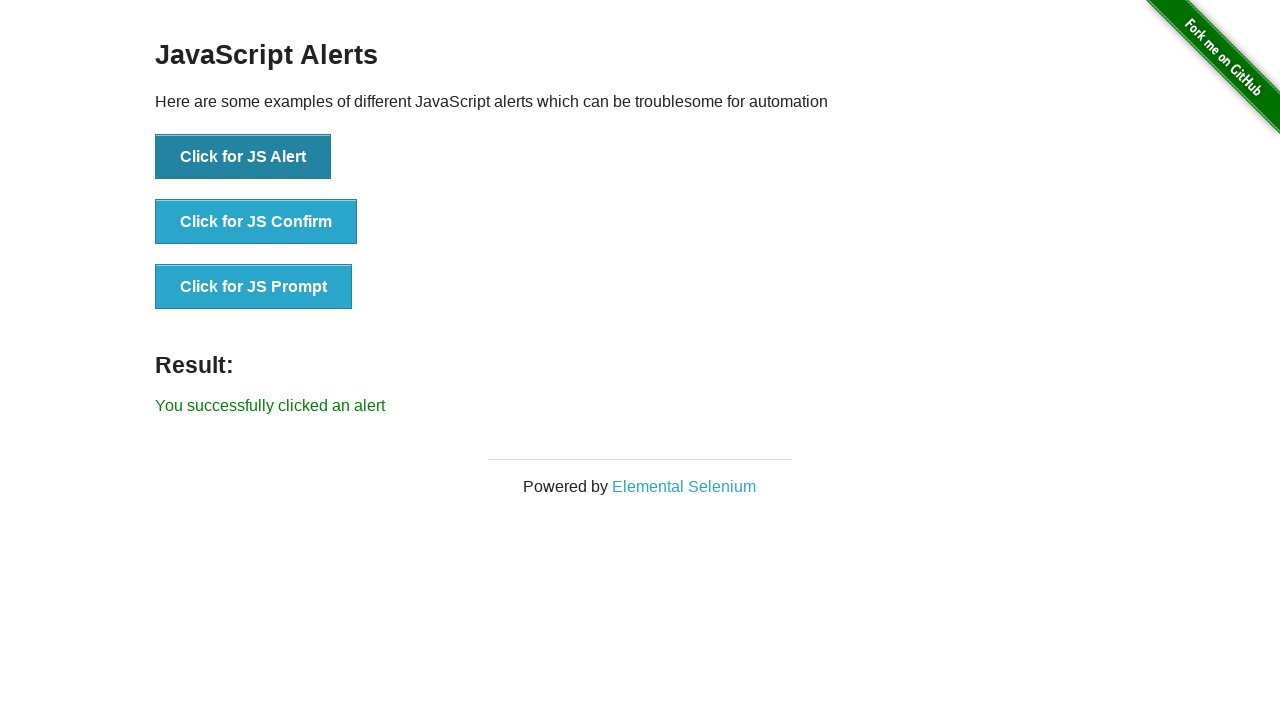

Verified result message: 'You successfully clicked an alert'
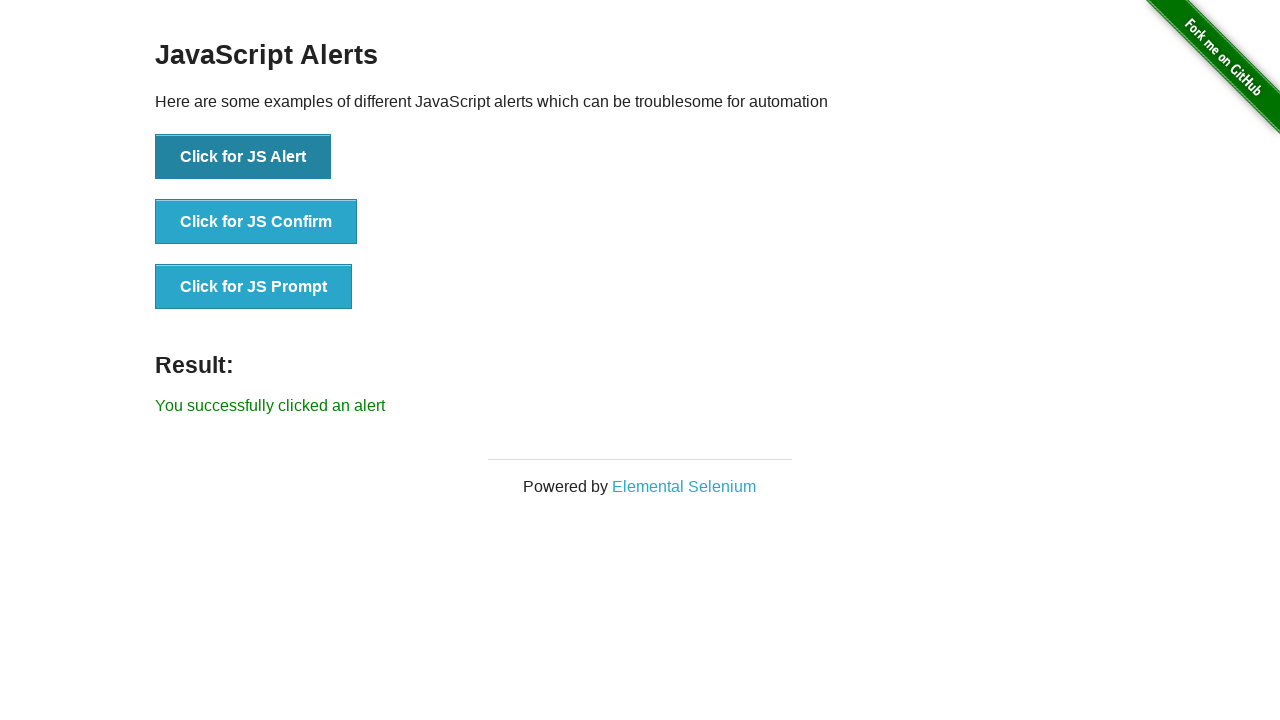

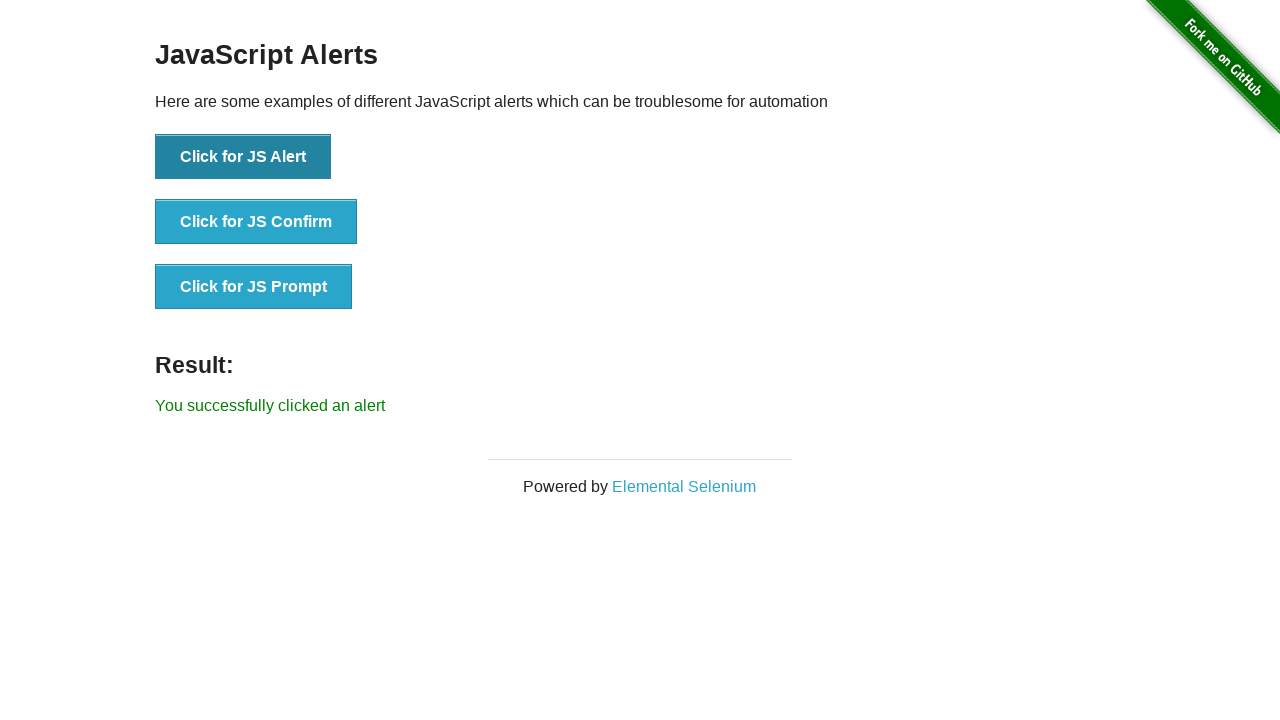